Tests handling of a JavaScript prompt dialog by clicking a button that triggers a prompt, entering a name, and verifying the personalized result message.

Starting URL: https://testautomationpractice.blogspot.com/

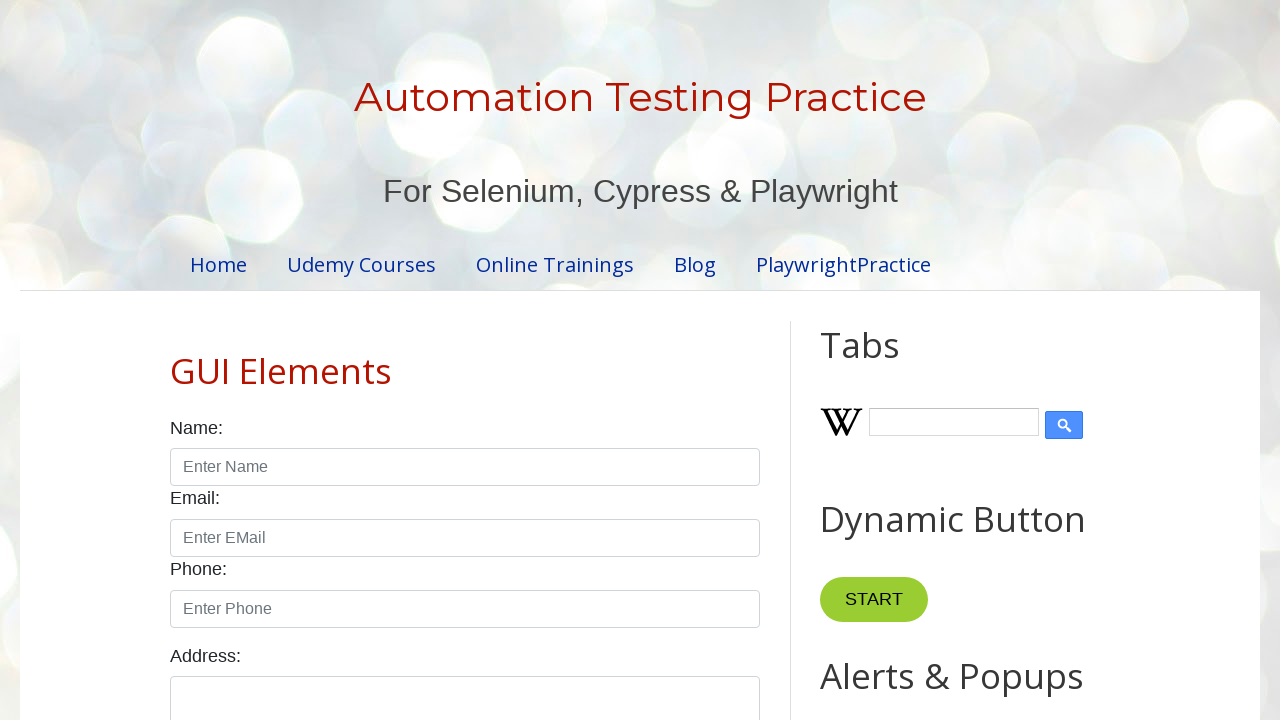

Set up dialog handler for prompt dialog
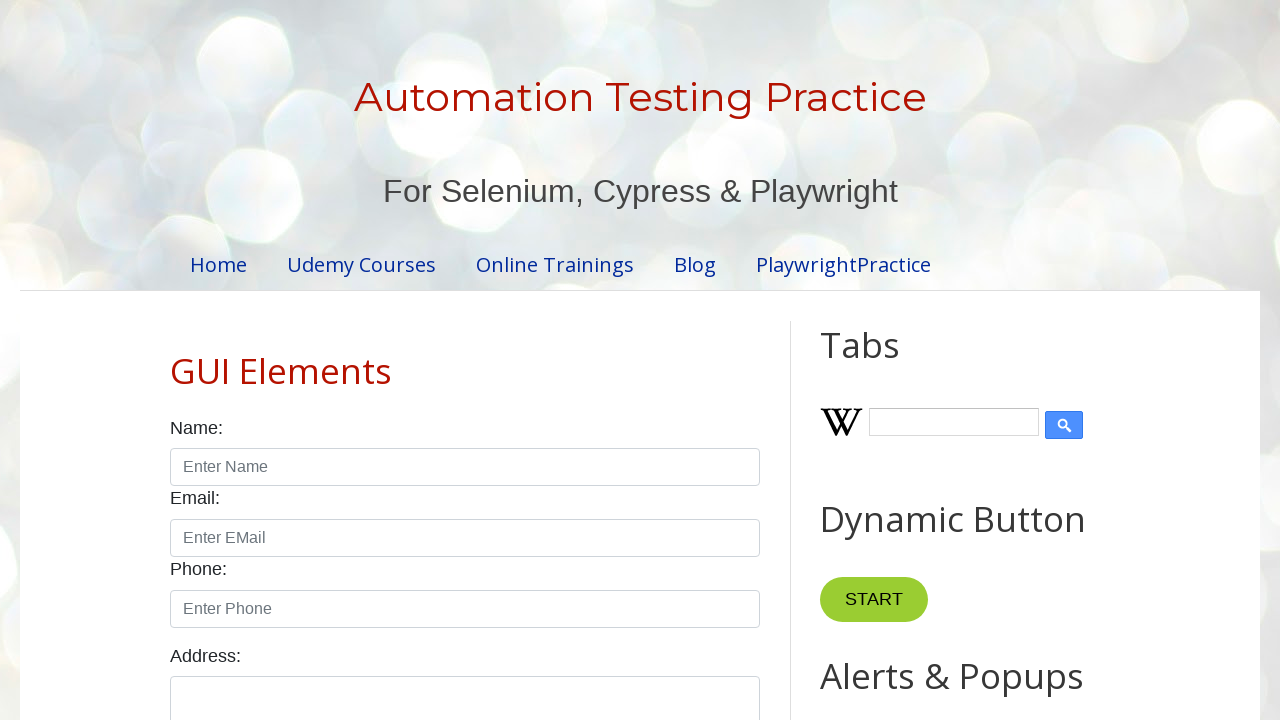

Clicked prompt button to trigger JavaScript prompt dialog at (890, 360) on xpath=//button[@id="promptBtn"]
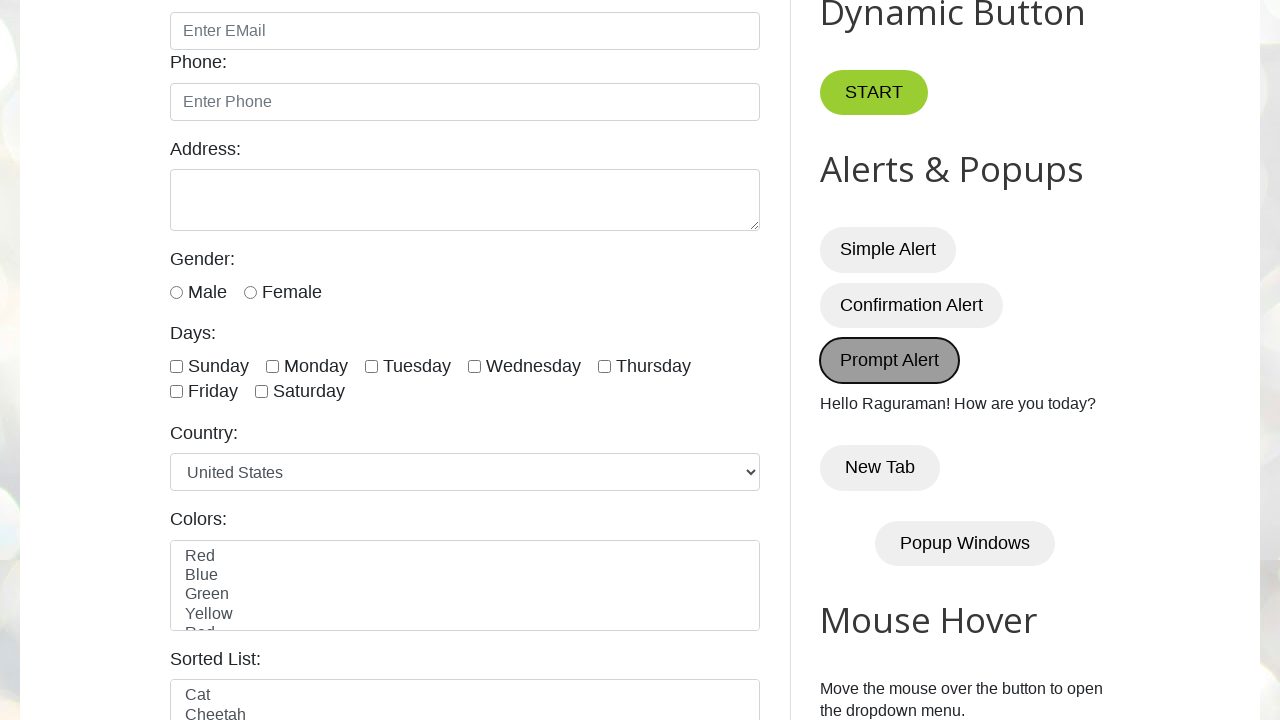

Verified personalized result message displays 'Hello Raguraman! How are you today?'
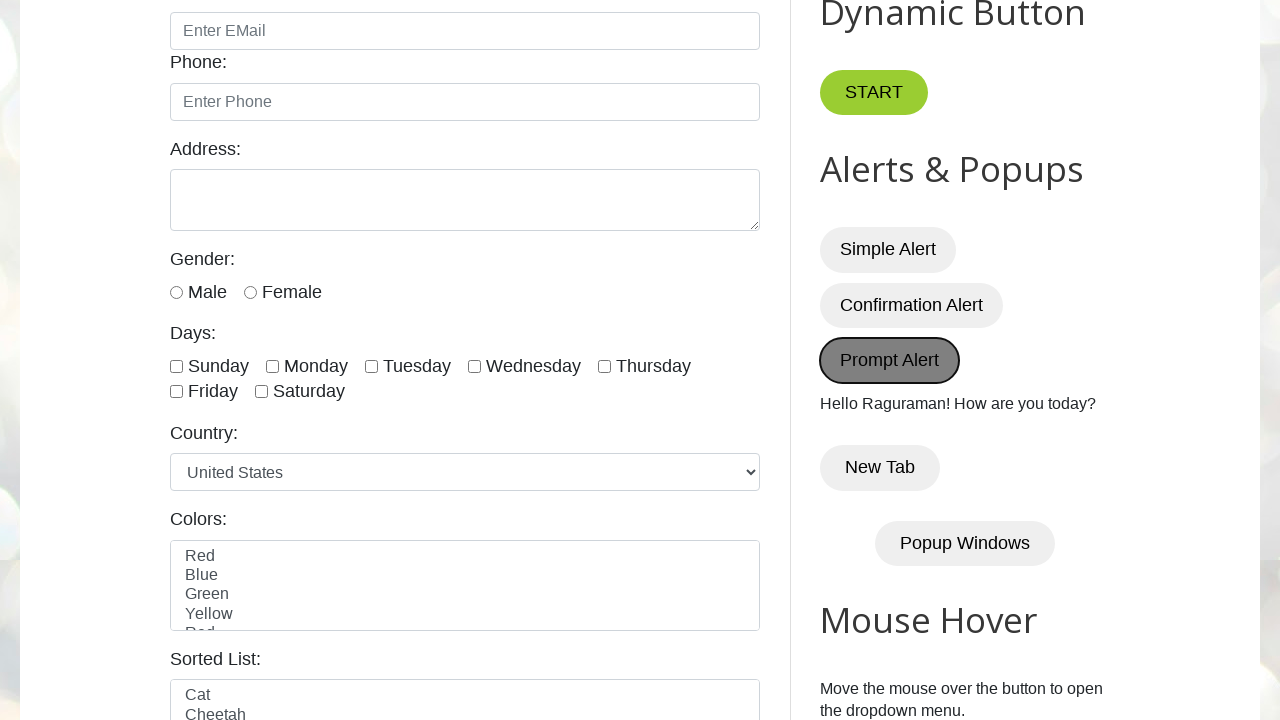

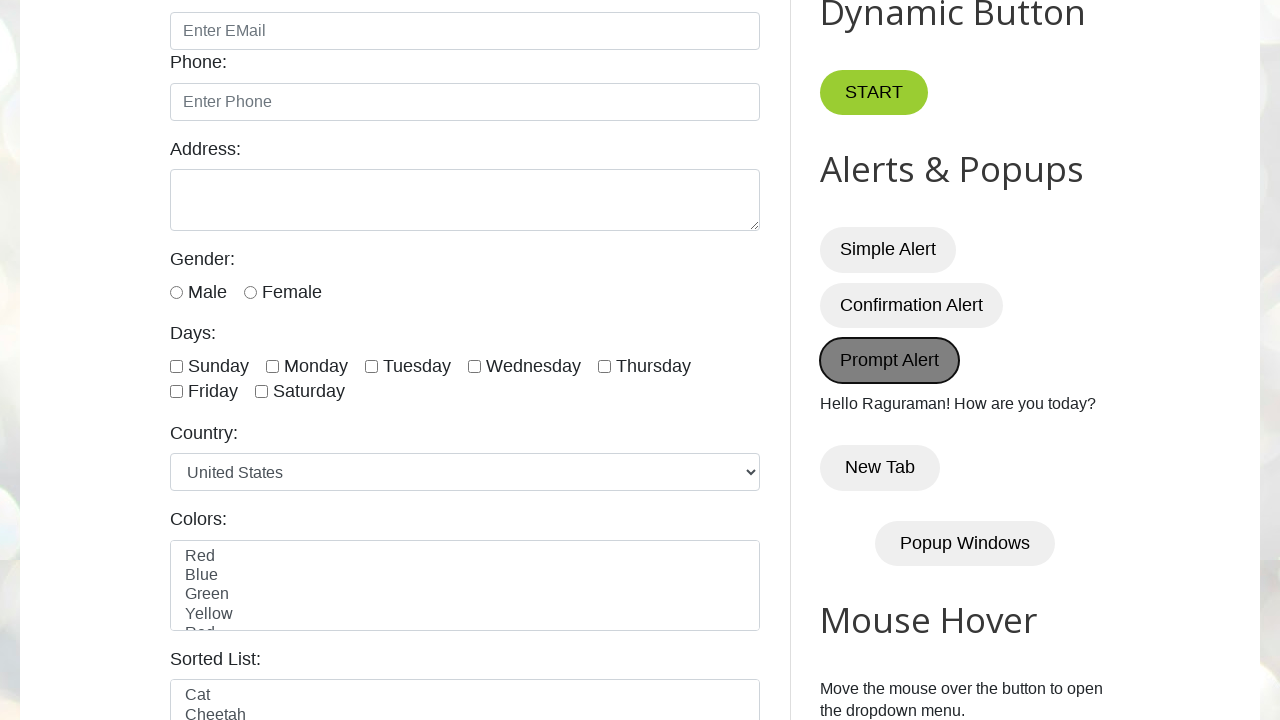